Tests opting out of A/B tests by adding an opt-out cookie on the homepage before navigating to the A/B test page, verifying the page shows "No A/B Test".

Starting URL: http://the-internet.herokuapp.com

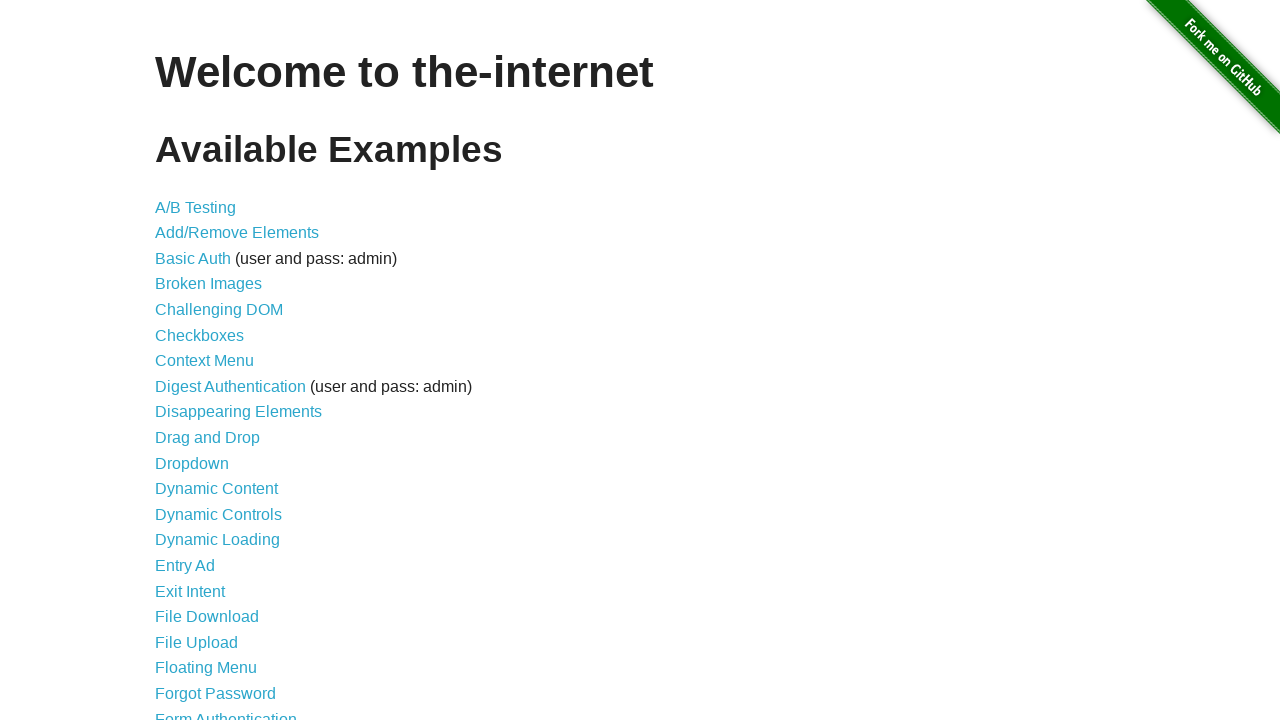

Added optimizelyOptOut cookie set to 'true' on homepage
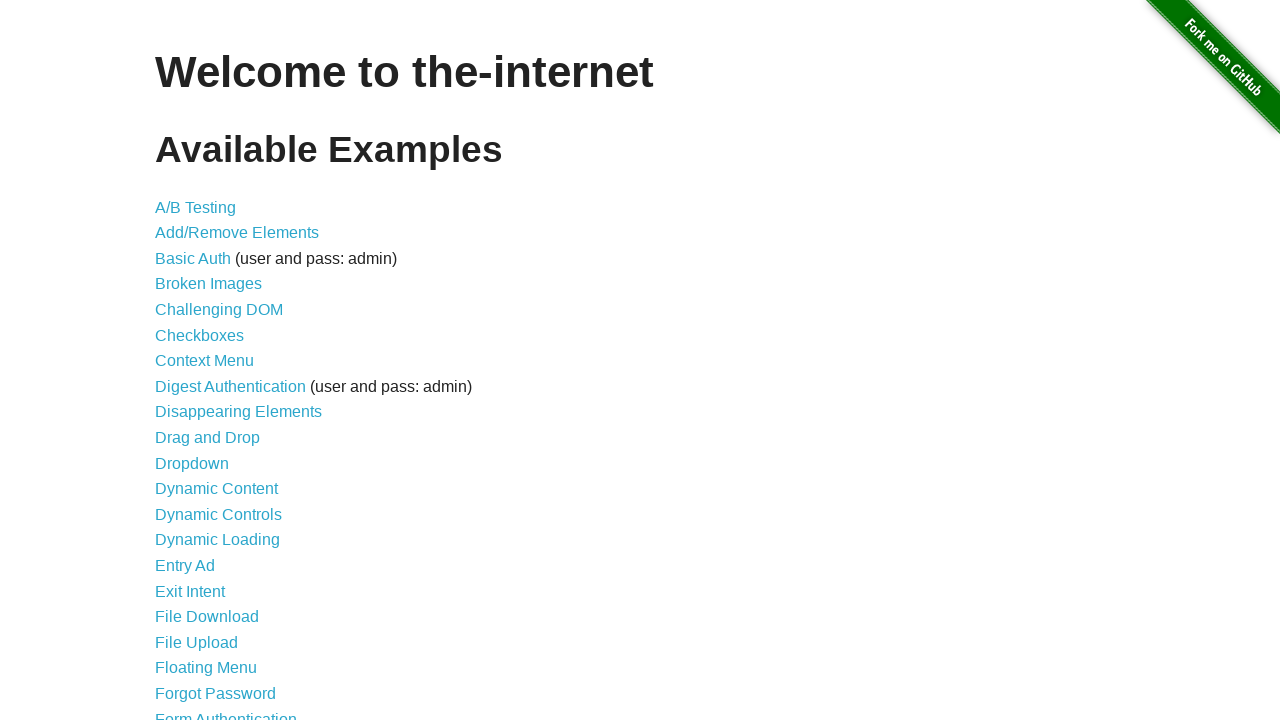

Navigated to A/B test page at /abtest
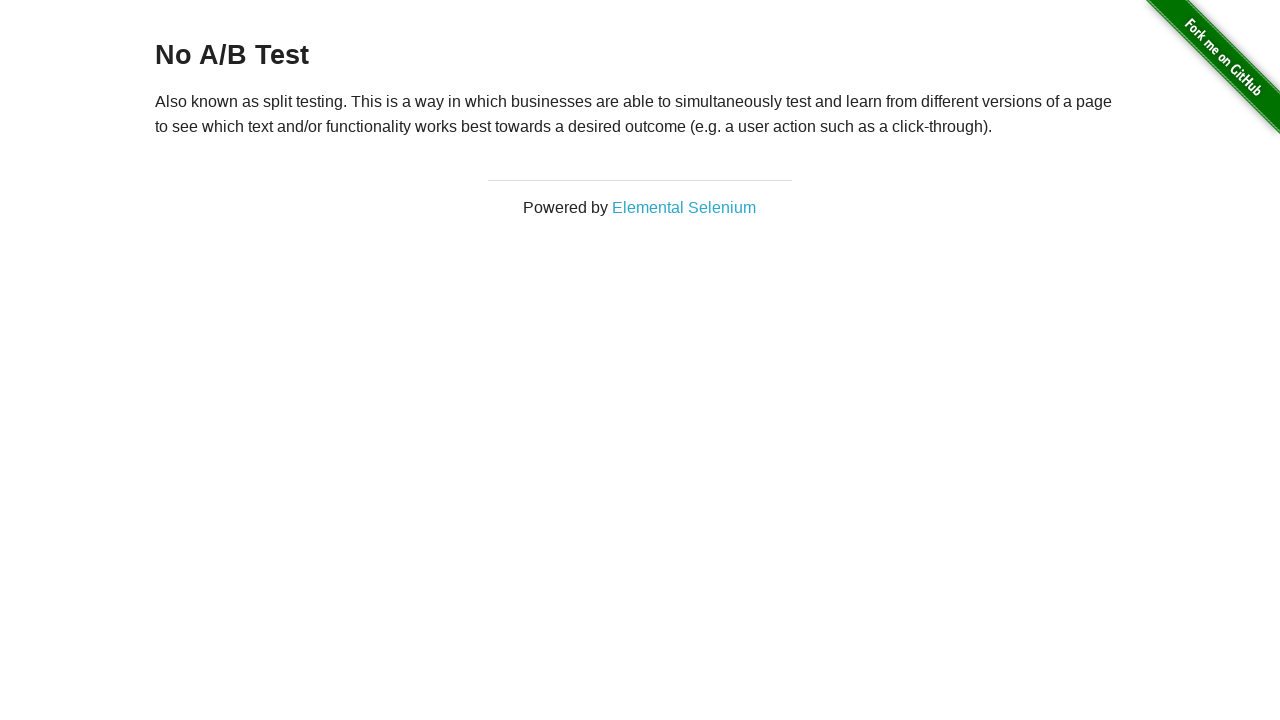

Retrieved heading text from h3 element
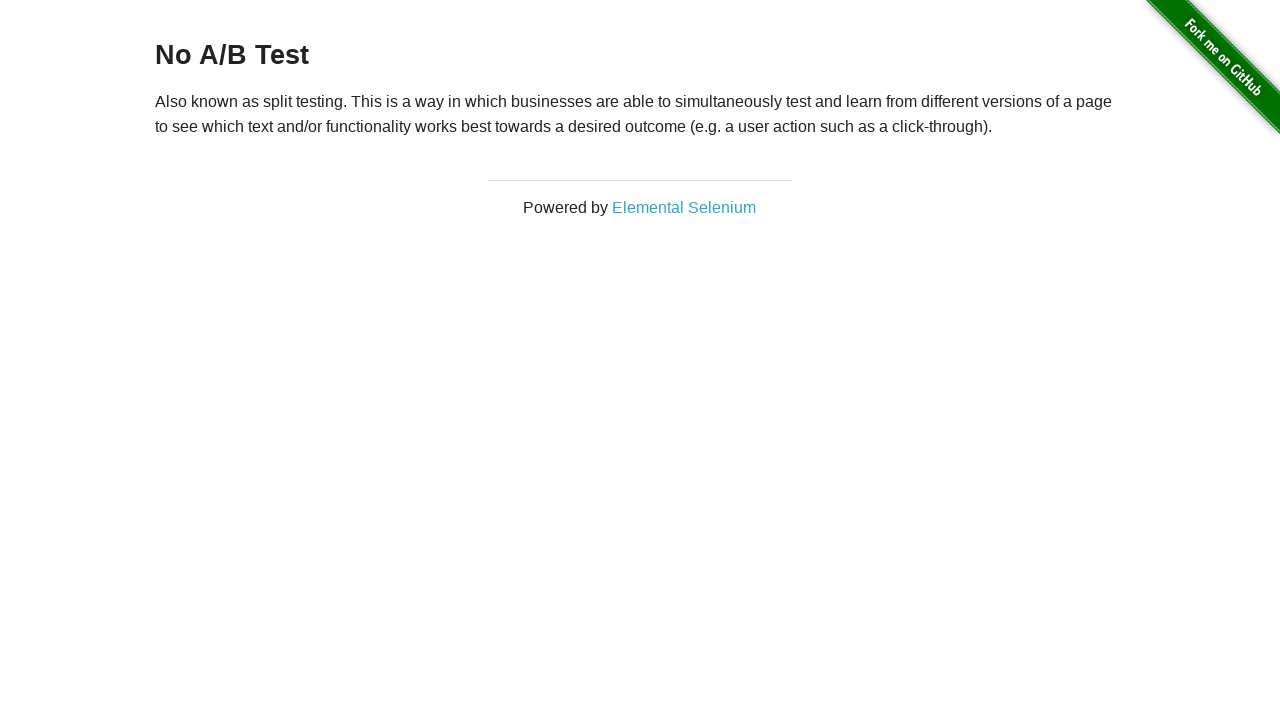

Verified heading displays 'No A/B Test' confirming opt-out cookie worked
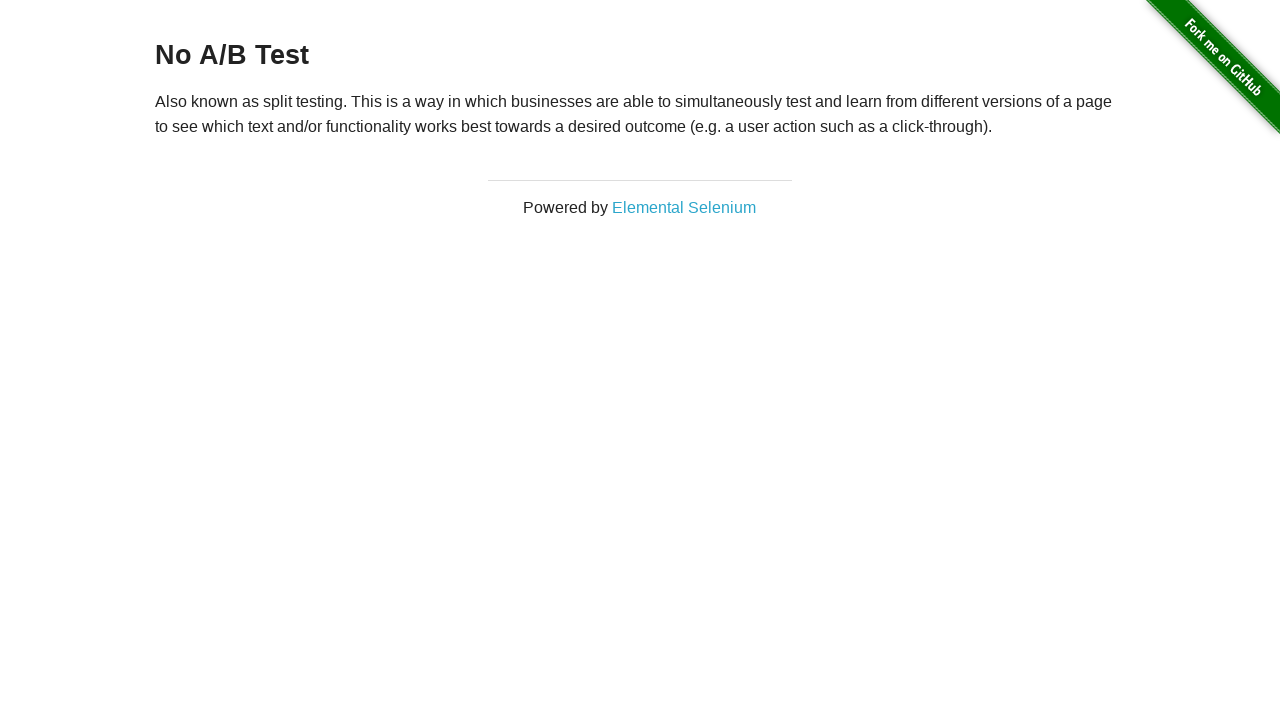

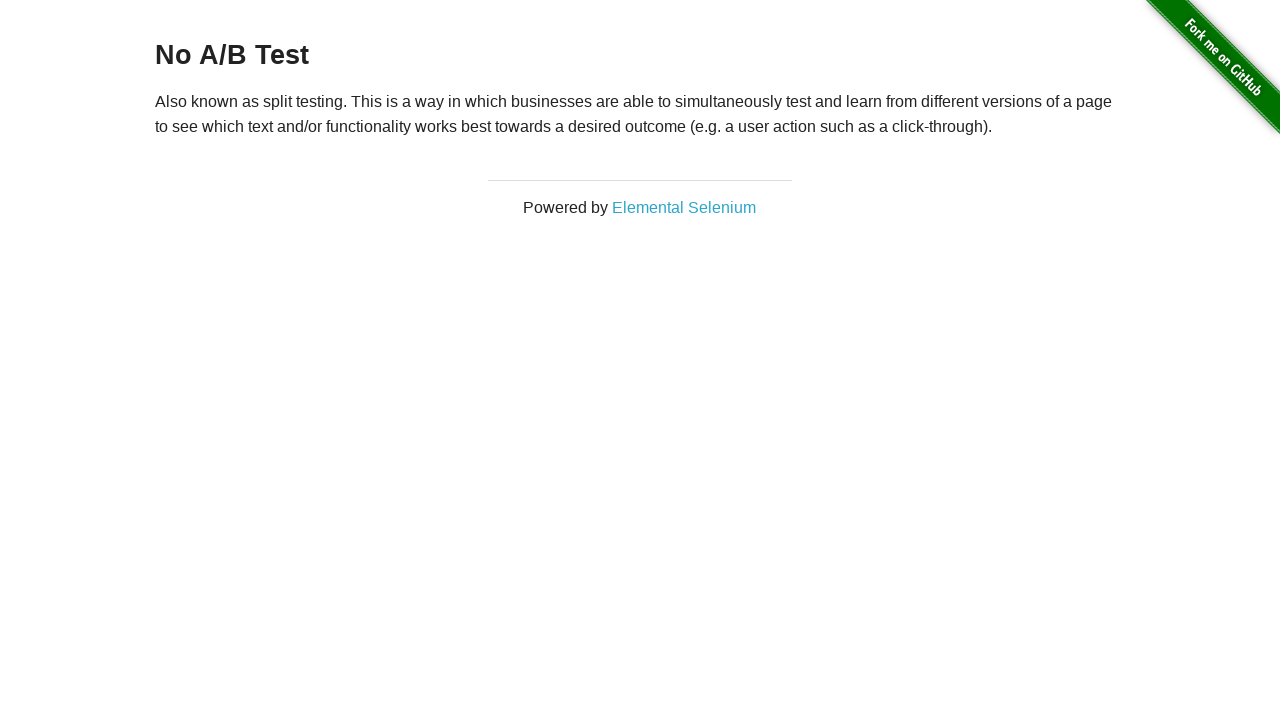